Tests adding multiple vegetable items to cart on an e-commerce practice site by iterating through products and clicking "Add to Cart" for specific items (Cucumber, Cauliflower, Broccoli, Beetroot, Carrot, Tomato, Beans)

Starting URL: https://rahulshettyacademy.com/seleniumPractise/

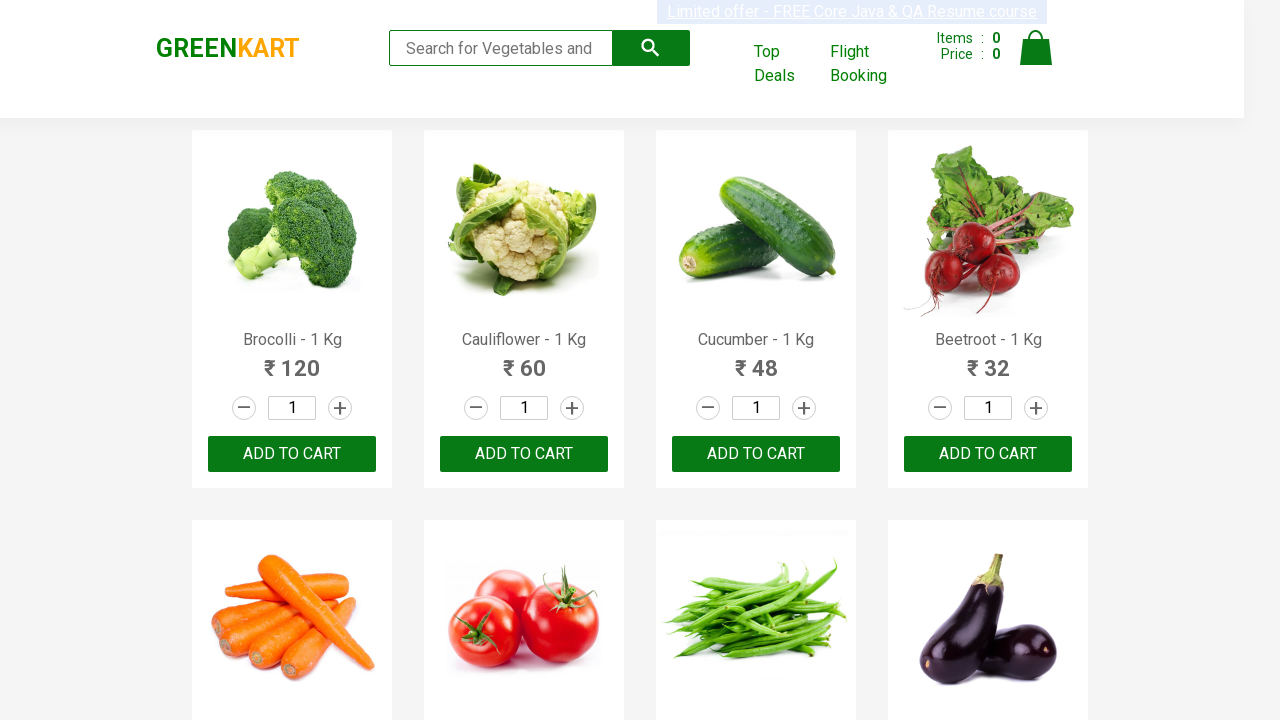

Waited for product names to load on the e-commerce page
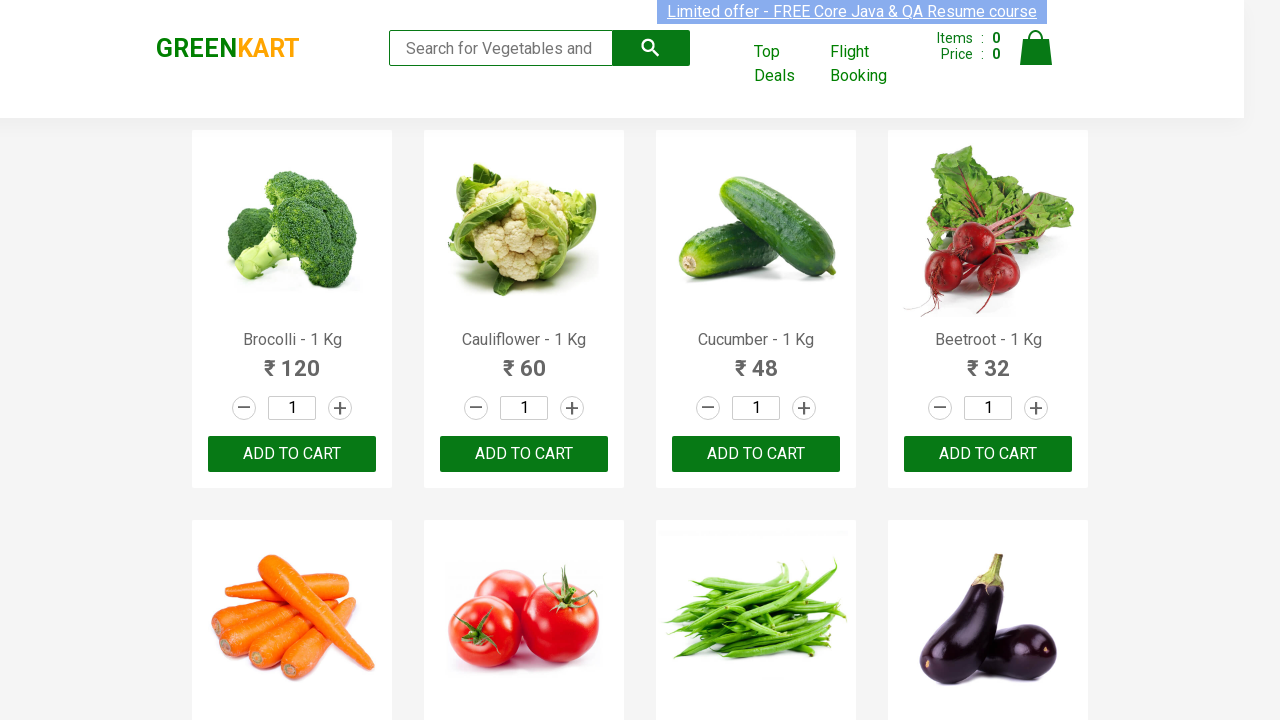

Retrieved all product name elements from the page
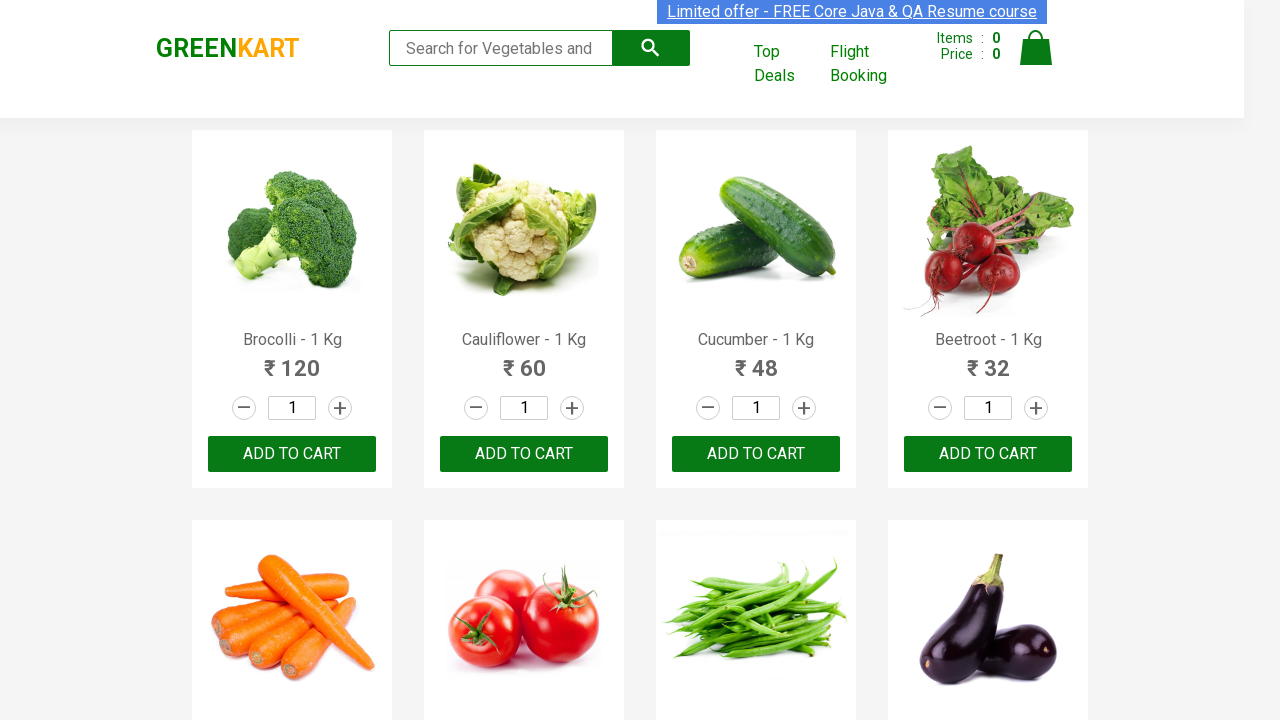

Added 'Brocolli' to cart (item 1 of 7) at (292, 454) on xpath=//div[@class='product-action']/button >> nth=0
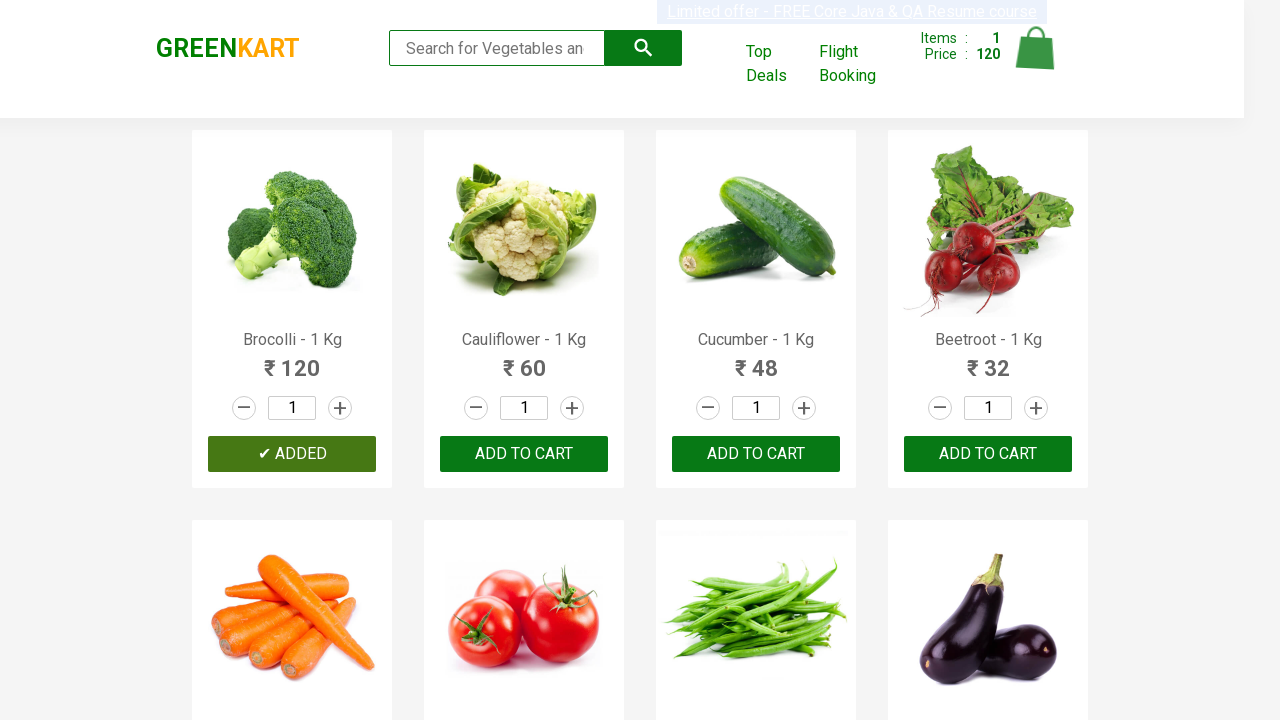

Added 'Cauliflower' to cart (item 2 of 7) at (524, 454) on xpath=//div[@class='product-action']/button >> nth=1
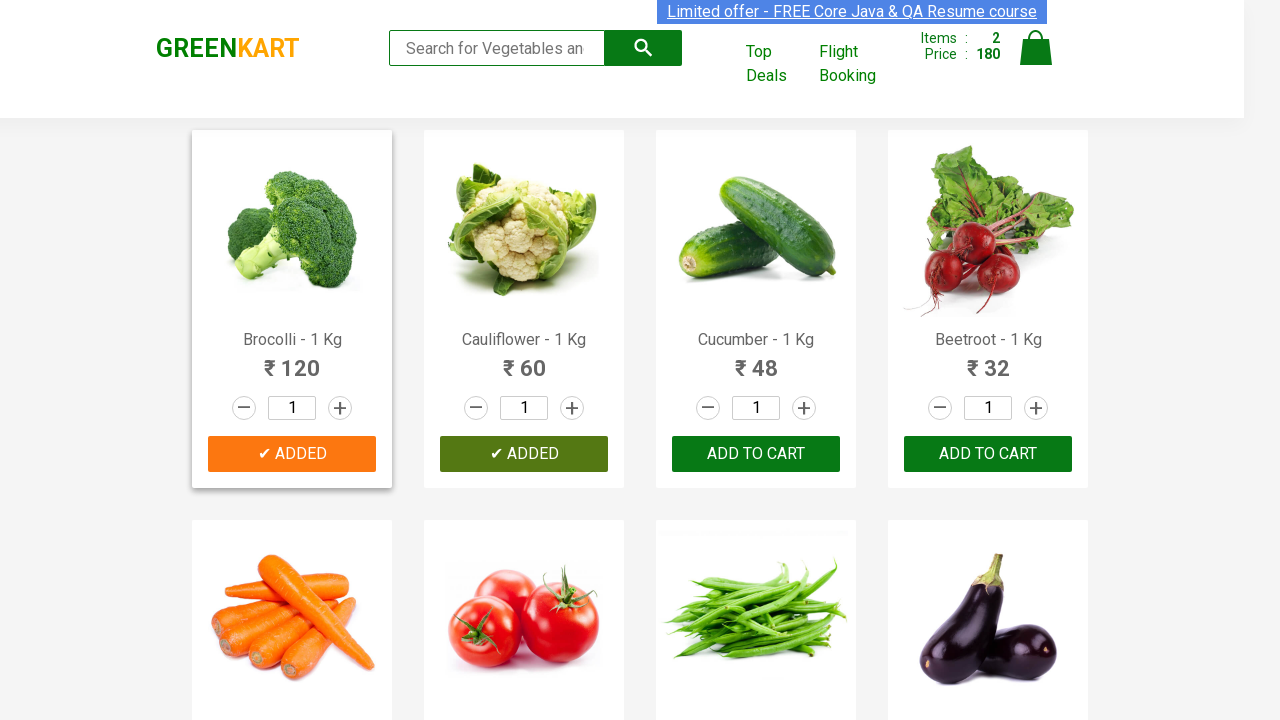

Added 'Cucumber' to cart (item 3 of 7) at (756, 454) on xpath=//div[@class='product-action']/button >> nth=2
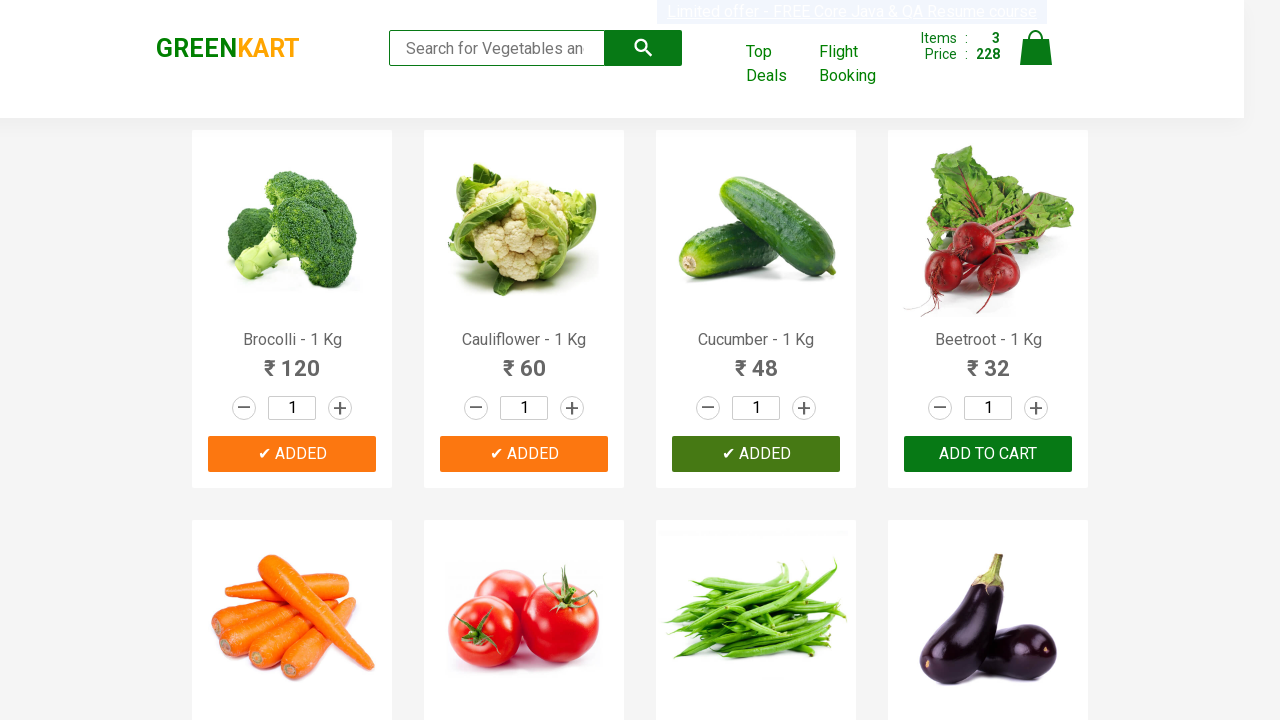

Added 'Beetroot' to cart (item 4 of 7) at (988, 454) on xpath=//div[@class='product-action']/button >> nth=3
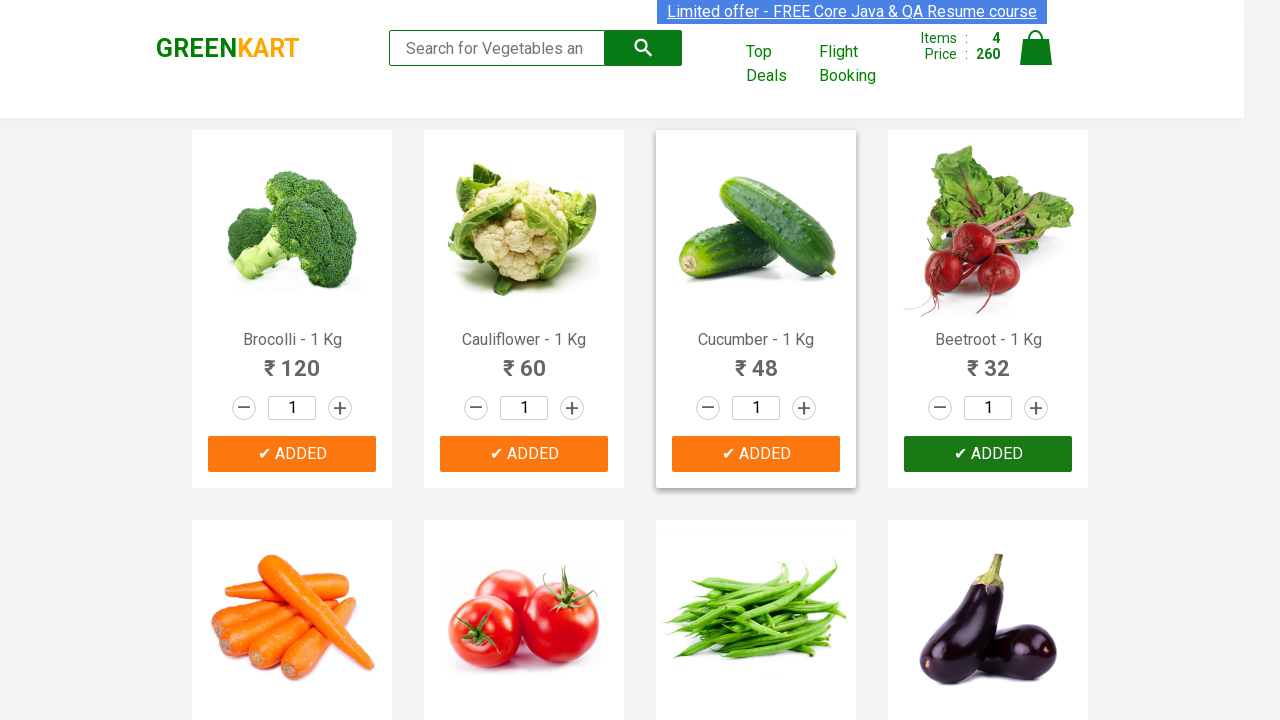

Added 'Carrot' to cart (item 5 of 7) at (292, 360) on xpath=//div[@class='product-action']/button >> nth=4
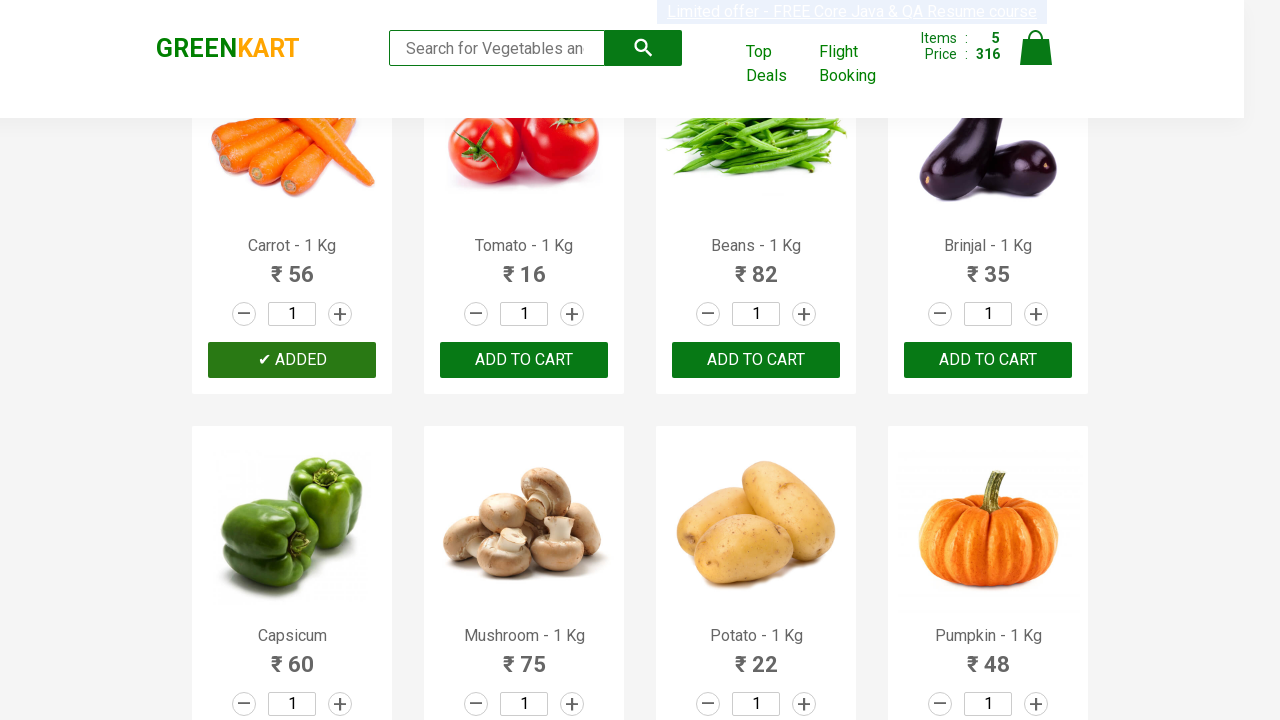

Added 'Tomato' to cart (item 6 of 7) at (524, 360) on xpath=//div[@class='product-action']/button >> nth=5
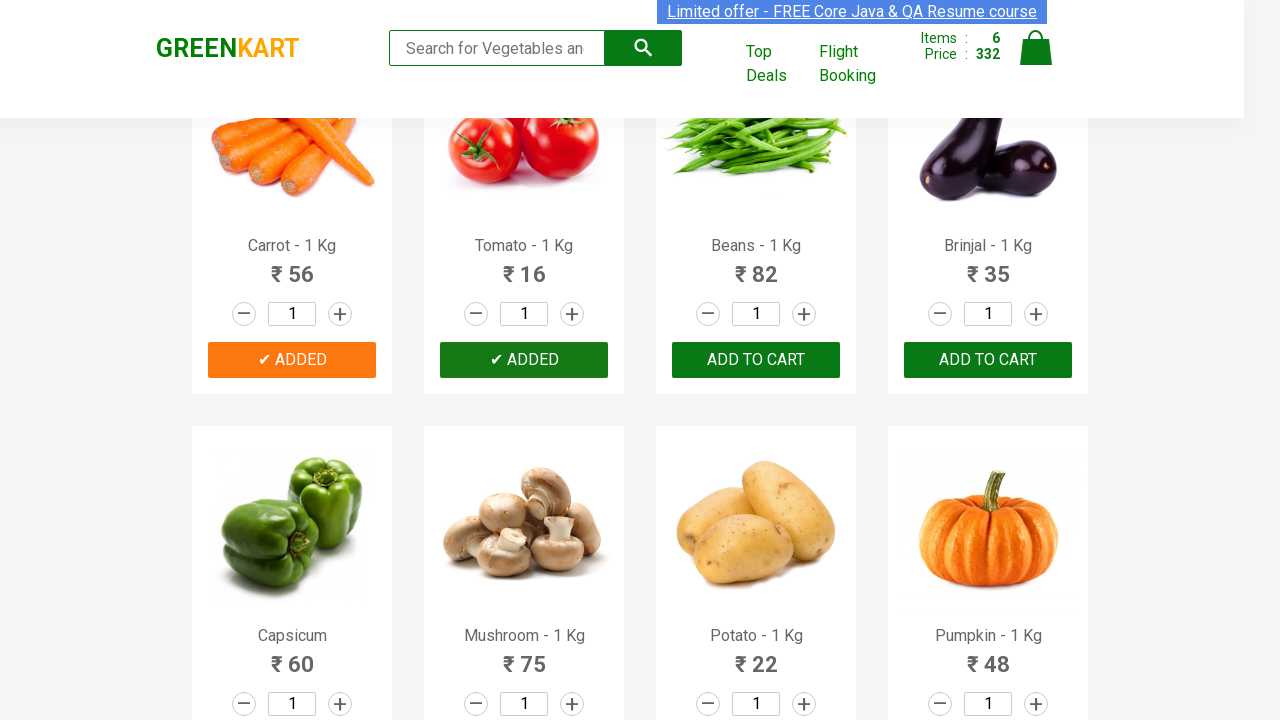

Added 'Beans' to cart (item 7 of 7) at (756, 360) on xpath=//div[@class='product-action']/button >> nth=6
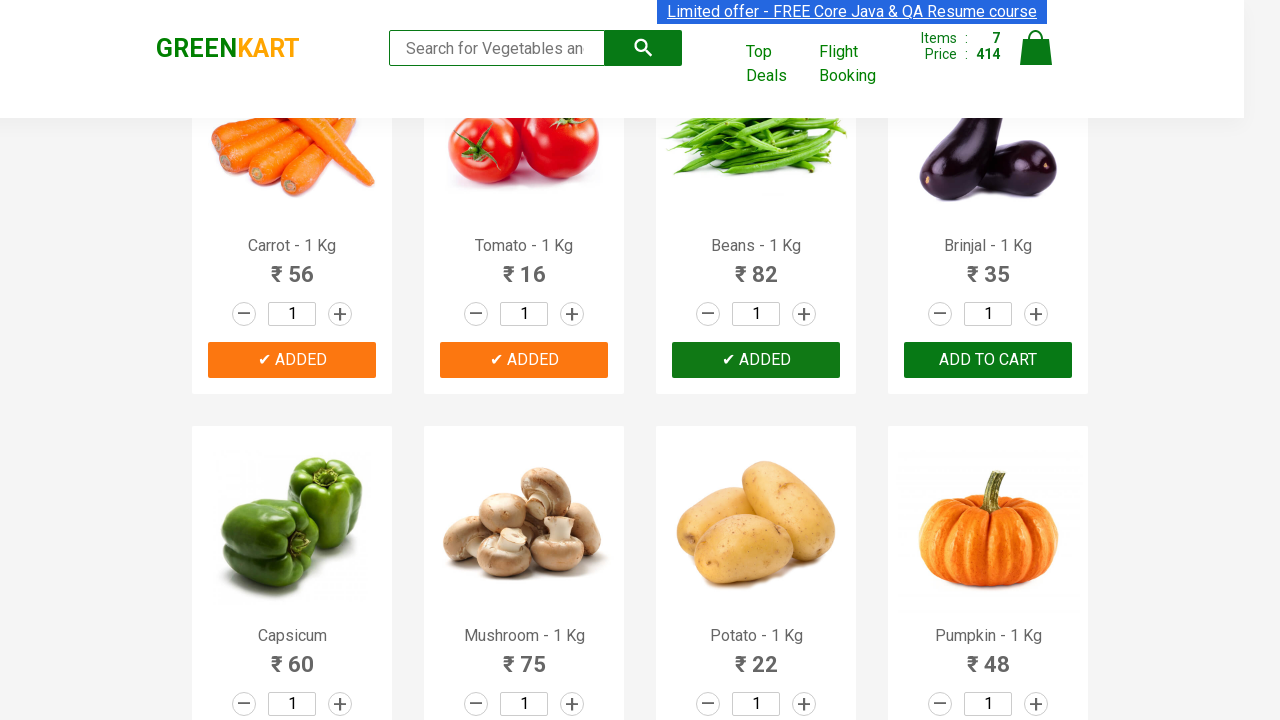

Completed adding all 7 vegetable items to cart
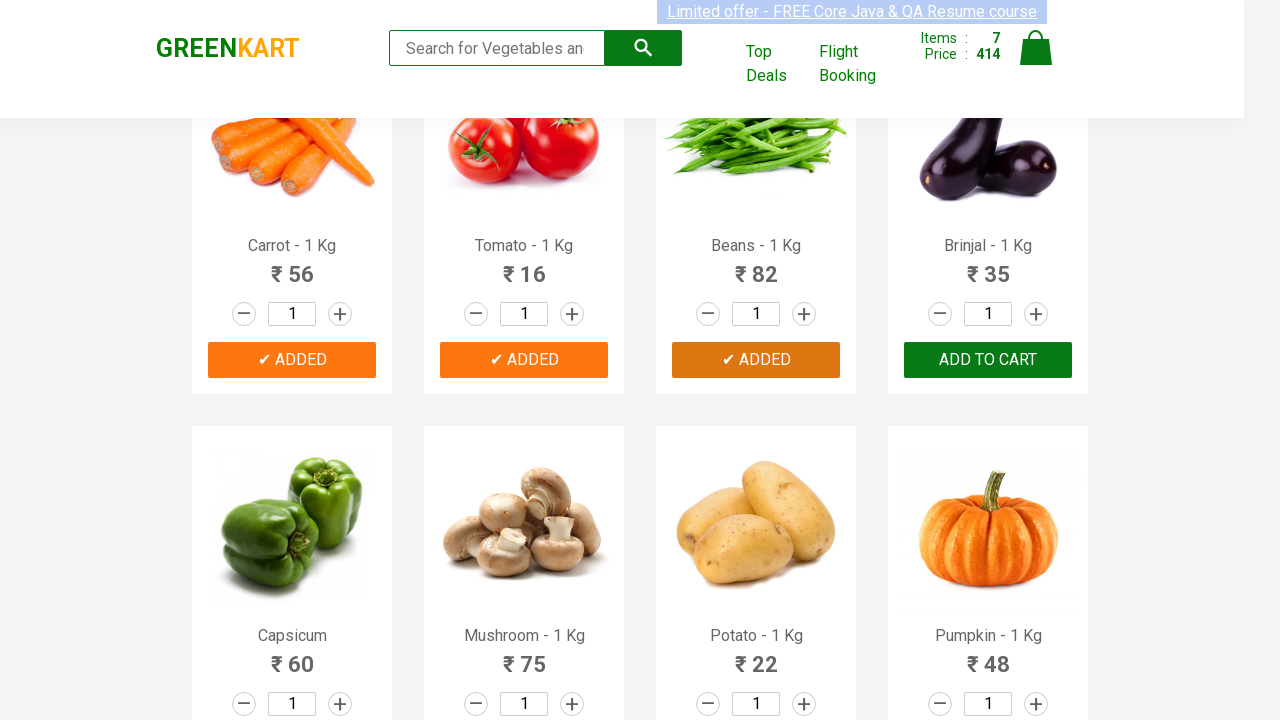

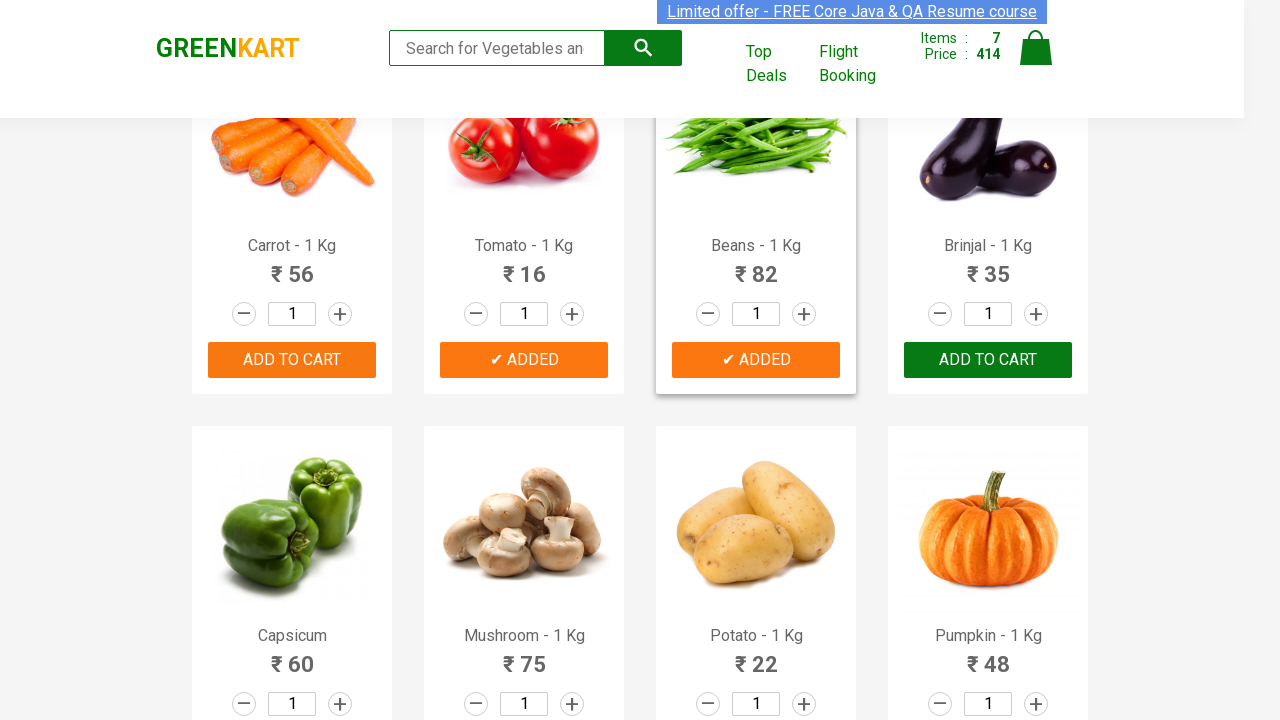